Tests that a todo item is removed when edited to an empty string

Starting URL: https://demo.playwright.dev/todomvc

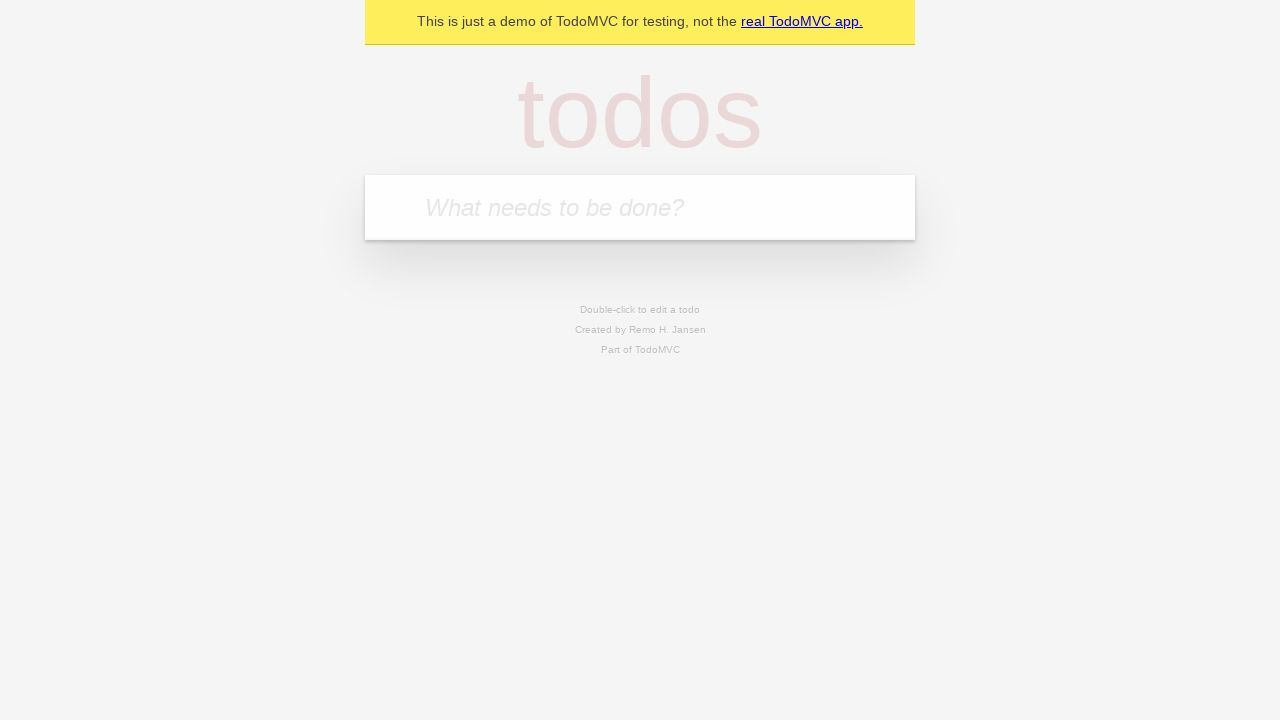

Located the 'What needs to be done?' input field
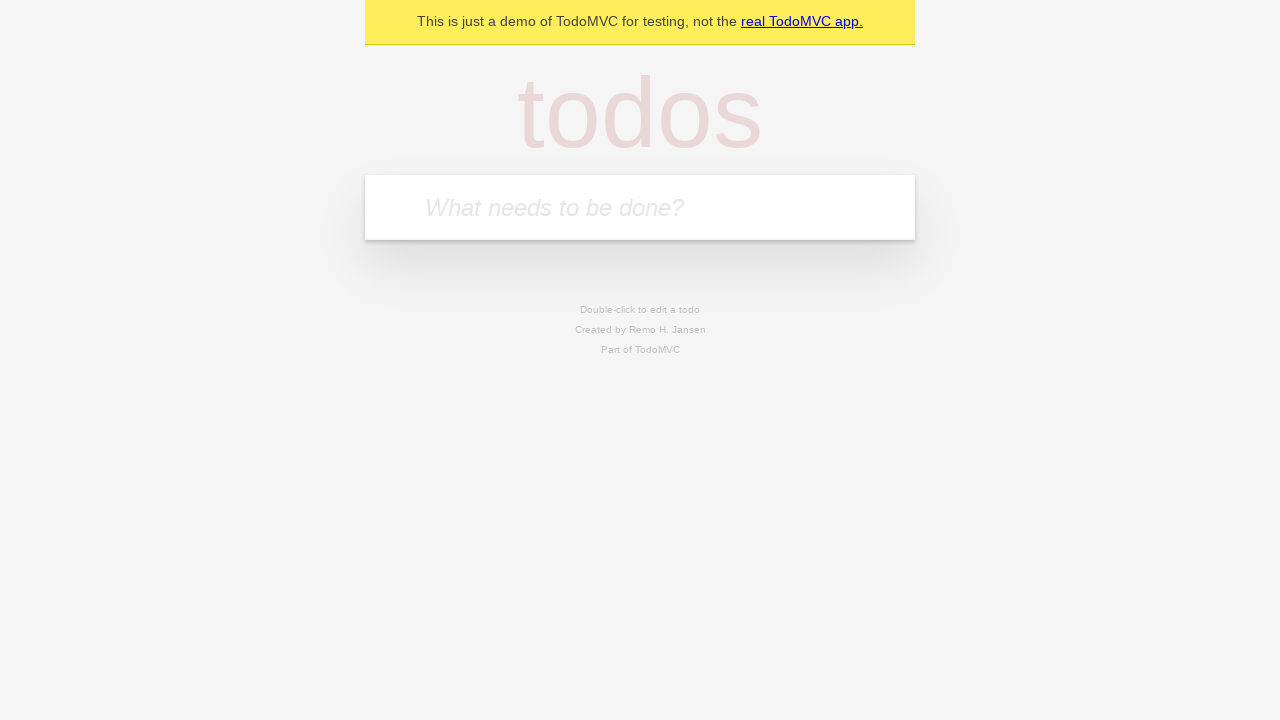

Filled todo input with 'buy some cheese' on internal:attr=[placeholder="What needs to be done?"i]
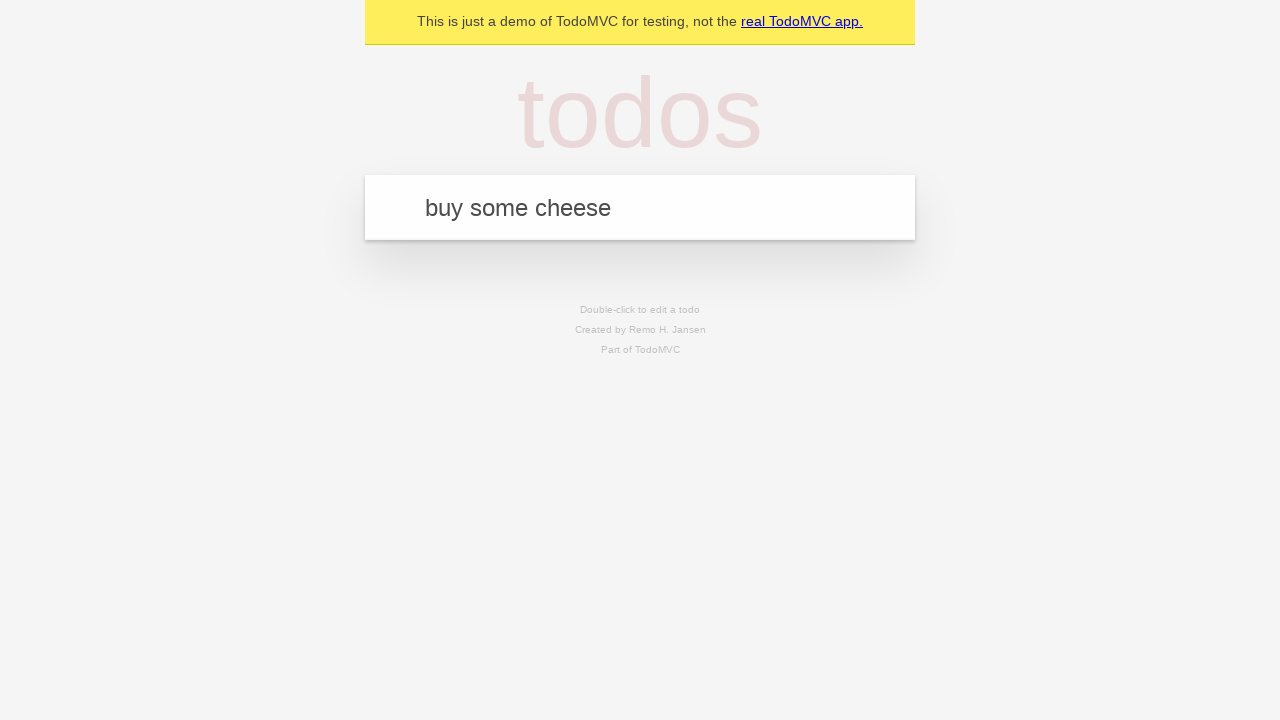

Pressed Enter to create todo 'buy some cheese' on internal:attr=[placeholder="What needs to be done?"i]
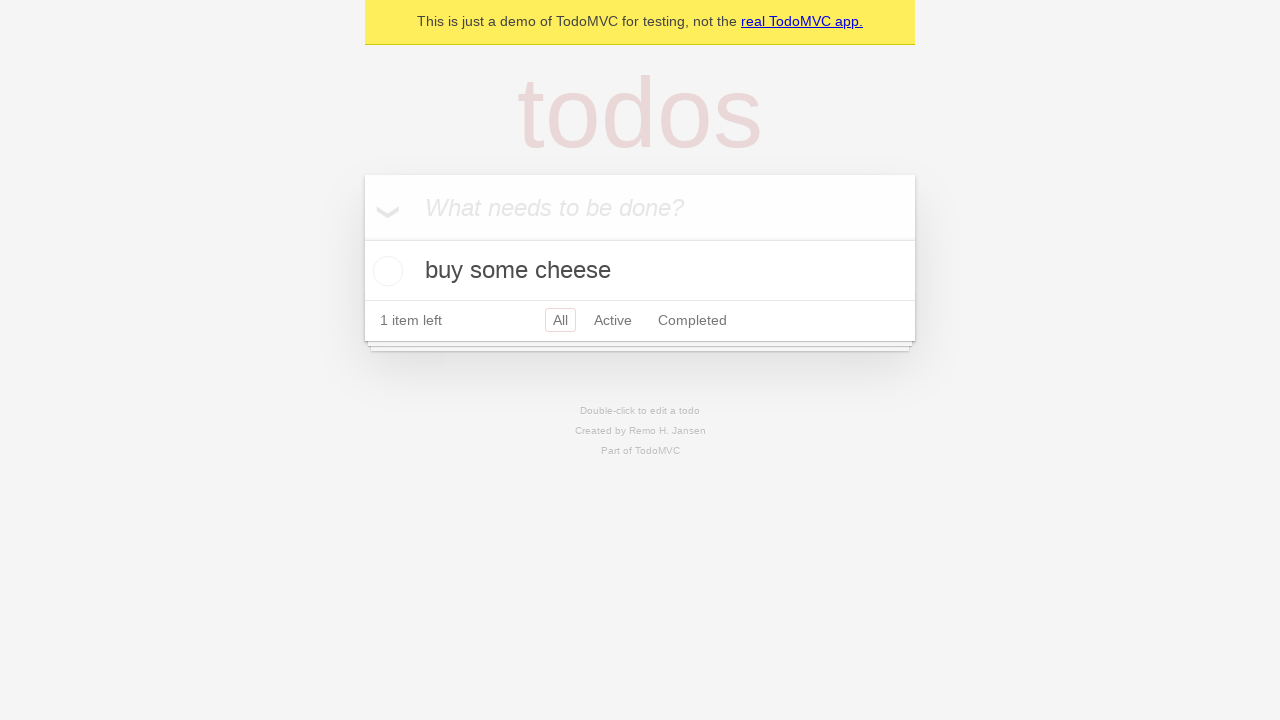

Filled todo input with 'feed the cat' on internal:attr=[placeholder="What needs to be done?"i]
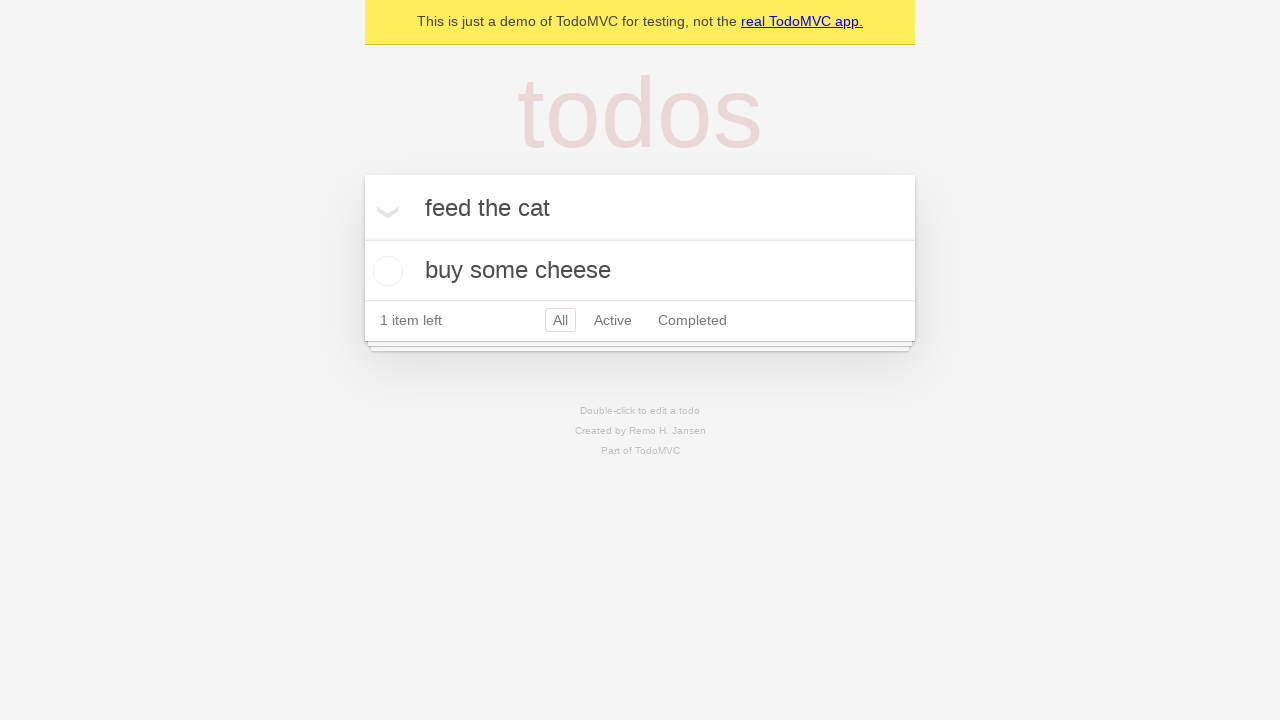

Pressed Enter to create todo 'feed the cat' on internal:attr=[placeholder="What needs to be done?"i]
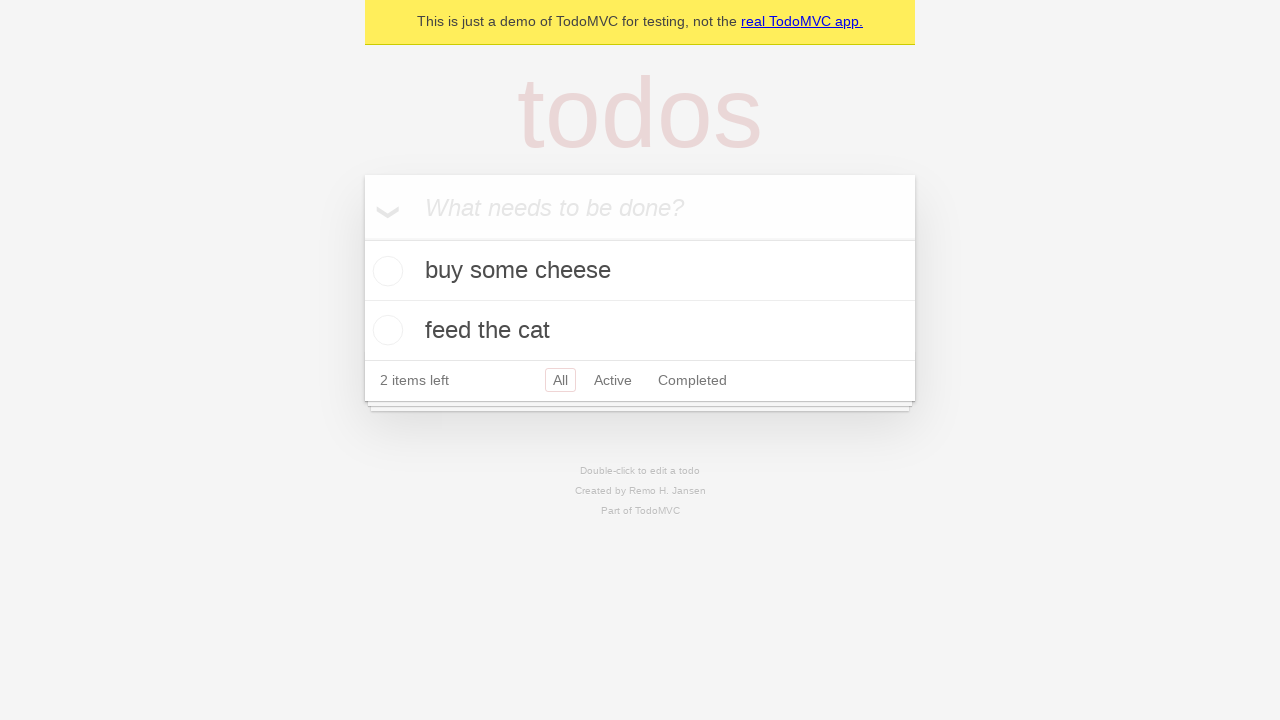

Filled todo input with 'book a doctors appointment' on internal:attr=[placeholder="What needs to be done?"i]
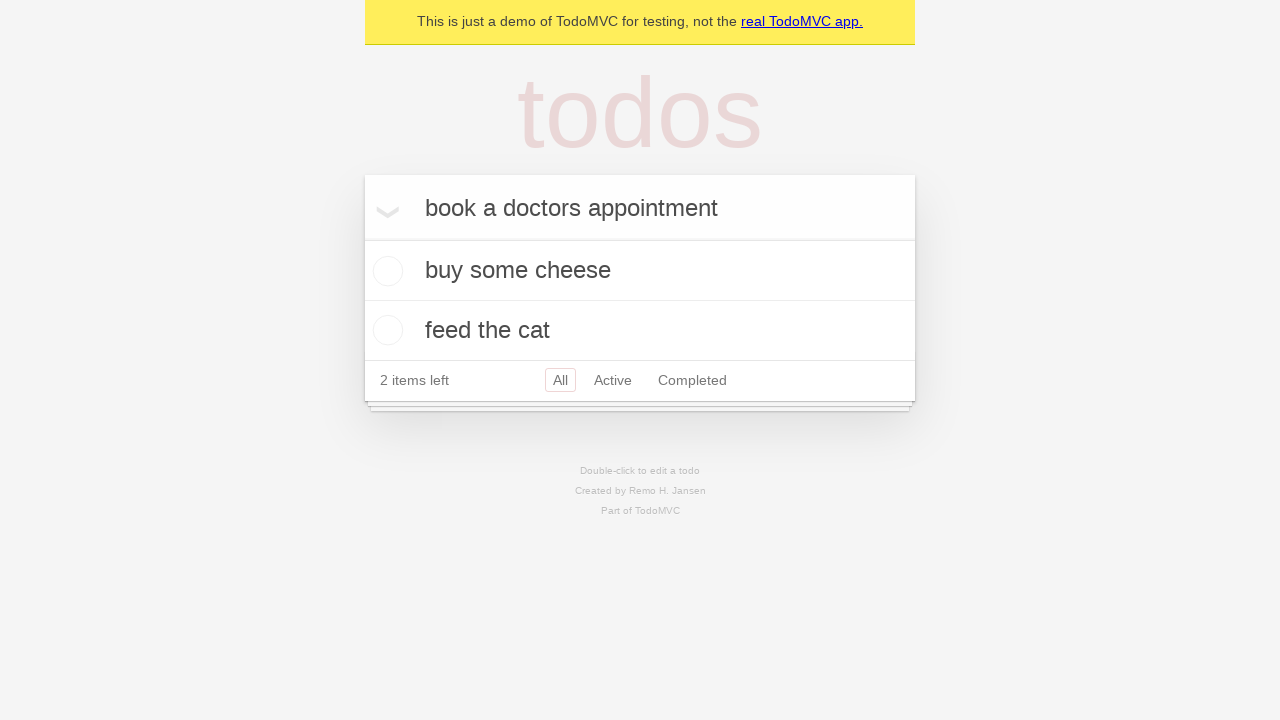

Pressed Enter to create todo 'book a doctors appointment' on internal:attr=[placeholder="What needs to be done?"i]
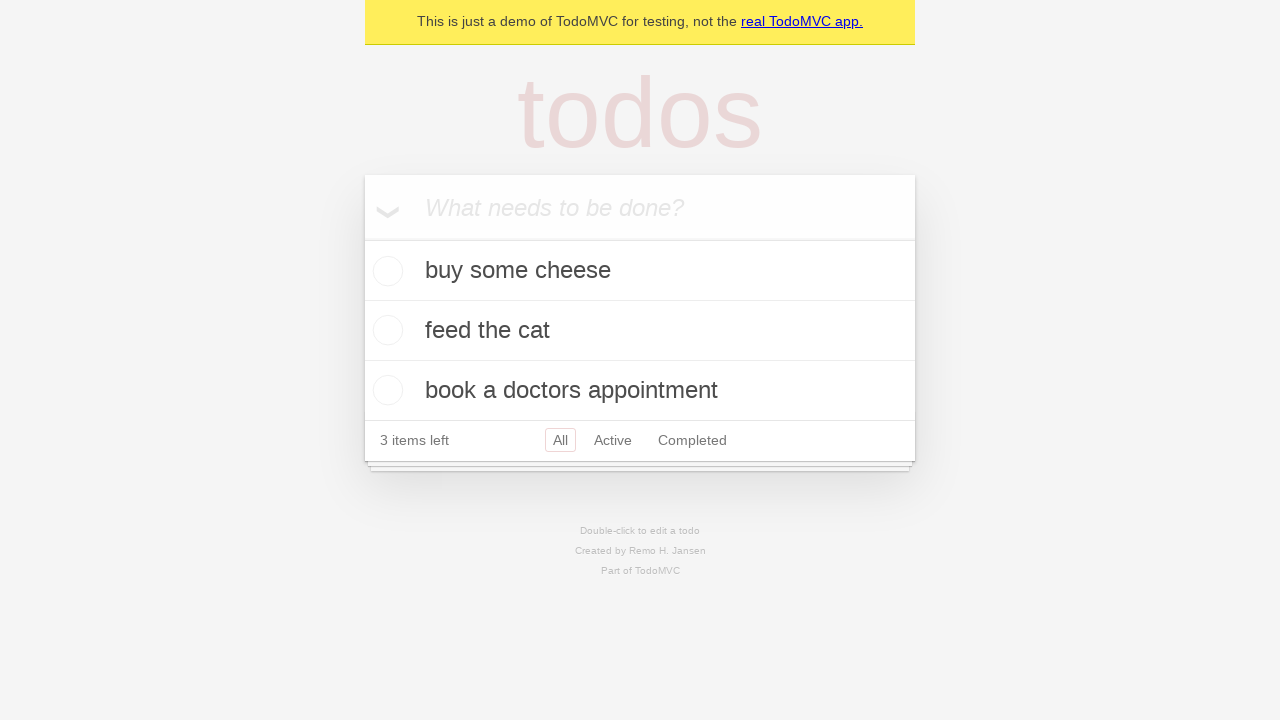

Waited for todo items to be created
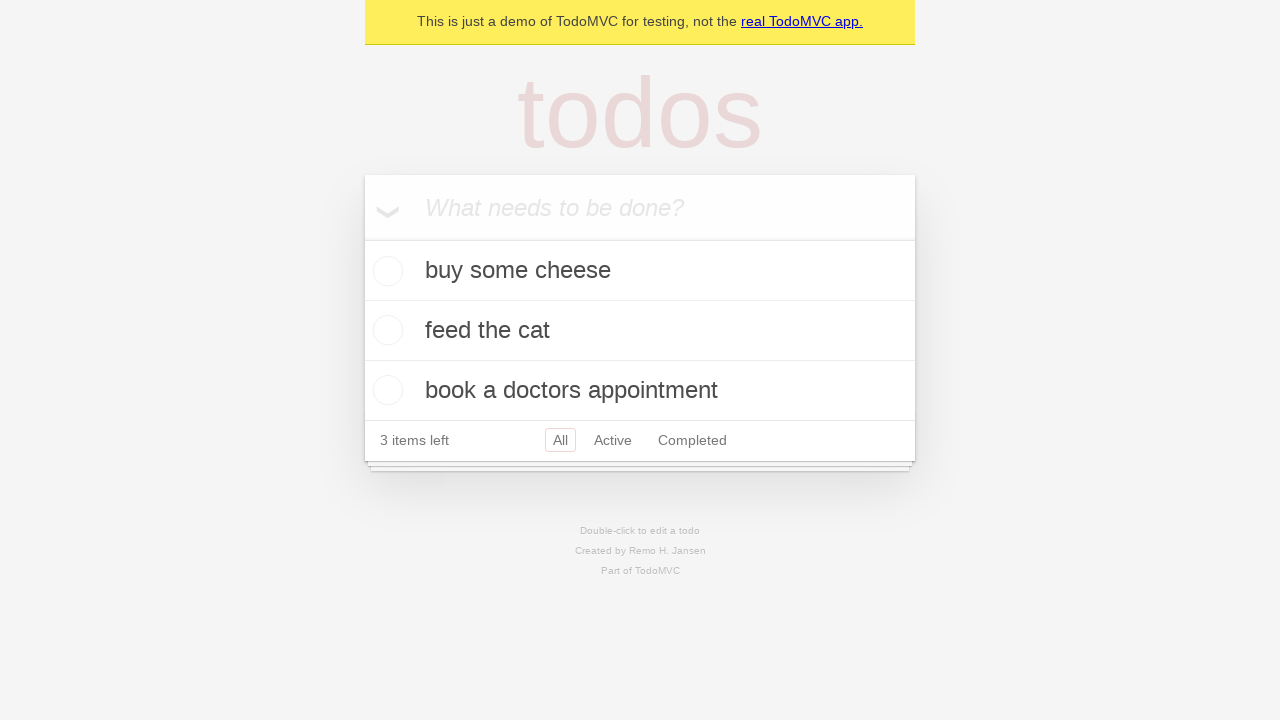

Located all todo items
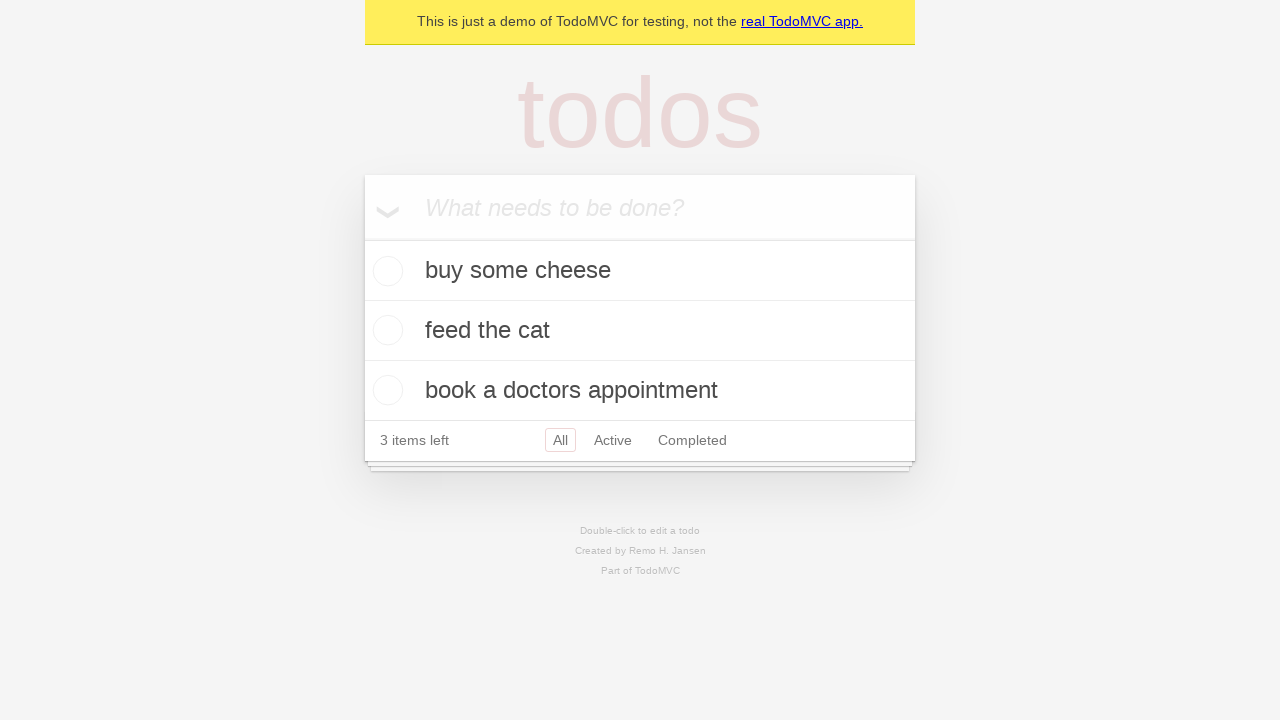

Double-clicked the second todo item to enter edit mode at (640, 331) on internal:testid=[data-testid="todo-item"s] >> nth=1
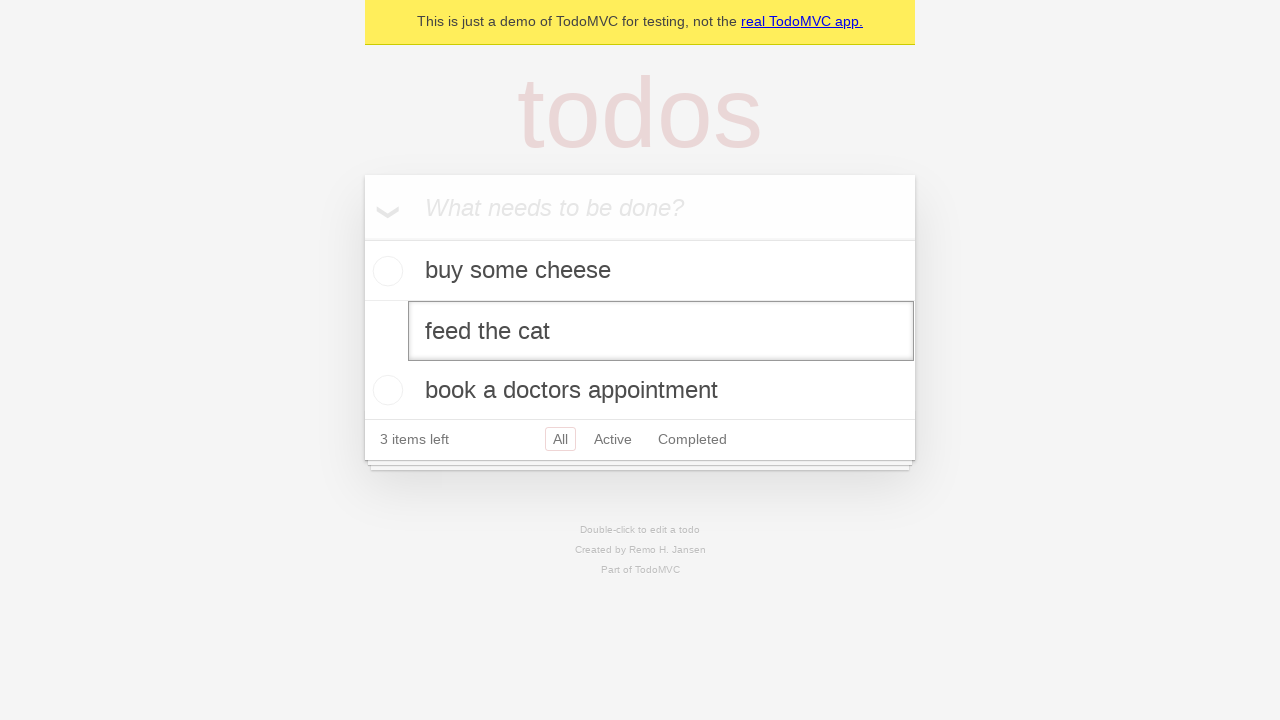

Cleared the text in the edit field on internal:testid=[data-testid="todo-item"s] >> nth=1 >> internal:role=textbox[nam
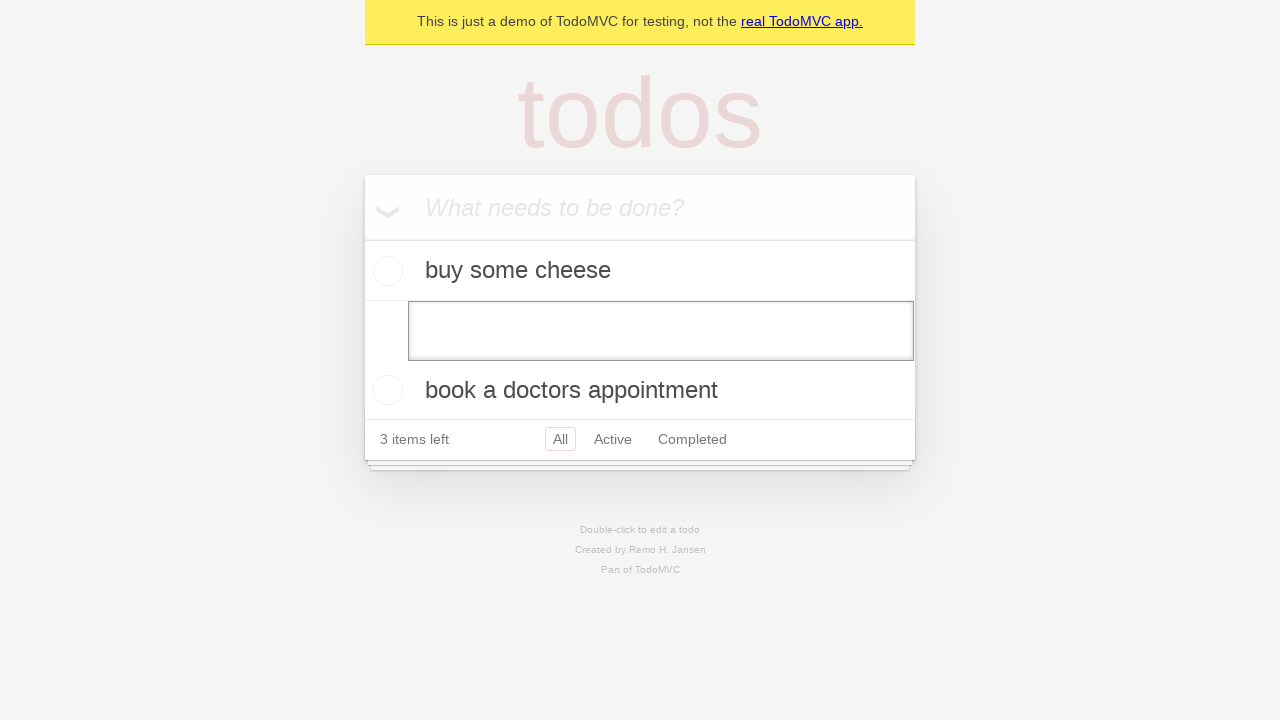

Pressed Enter to submit the empty text, removing the todo item on internal:testid=[data-testid="todo-item"s] >> nth=1 >> internal:role=textbox[nam
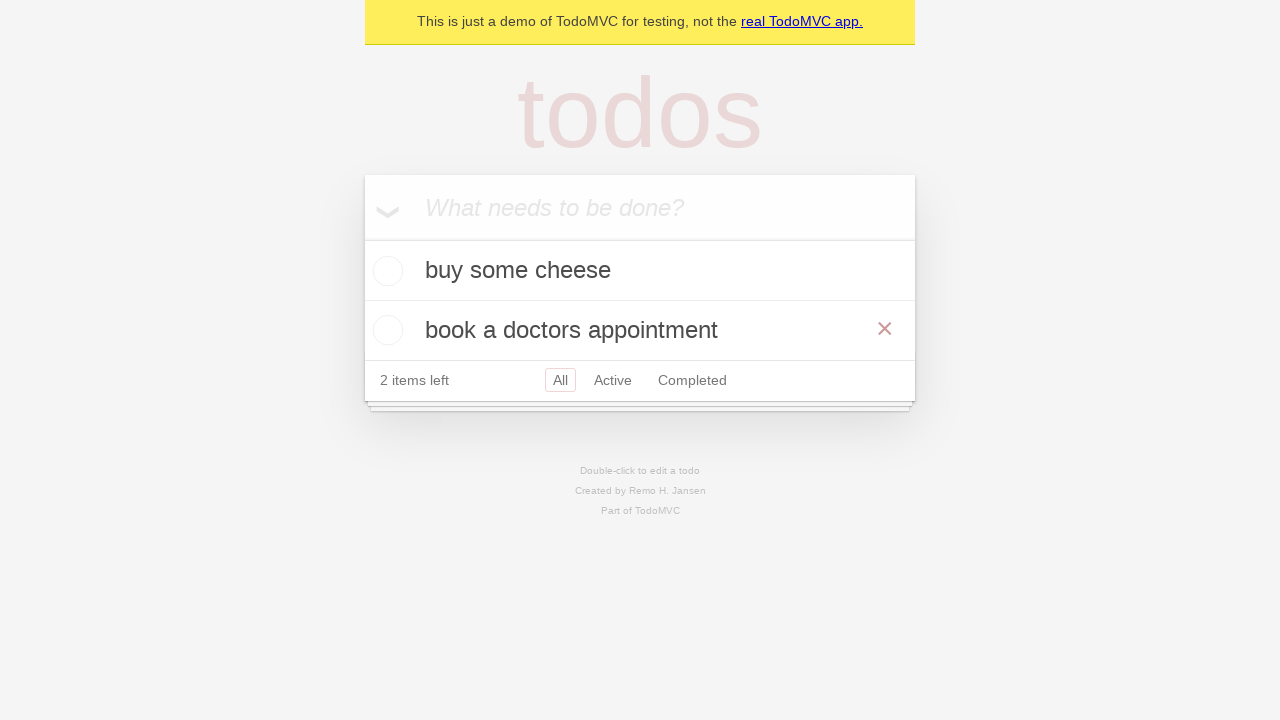

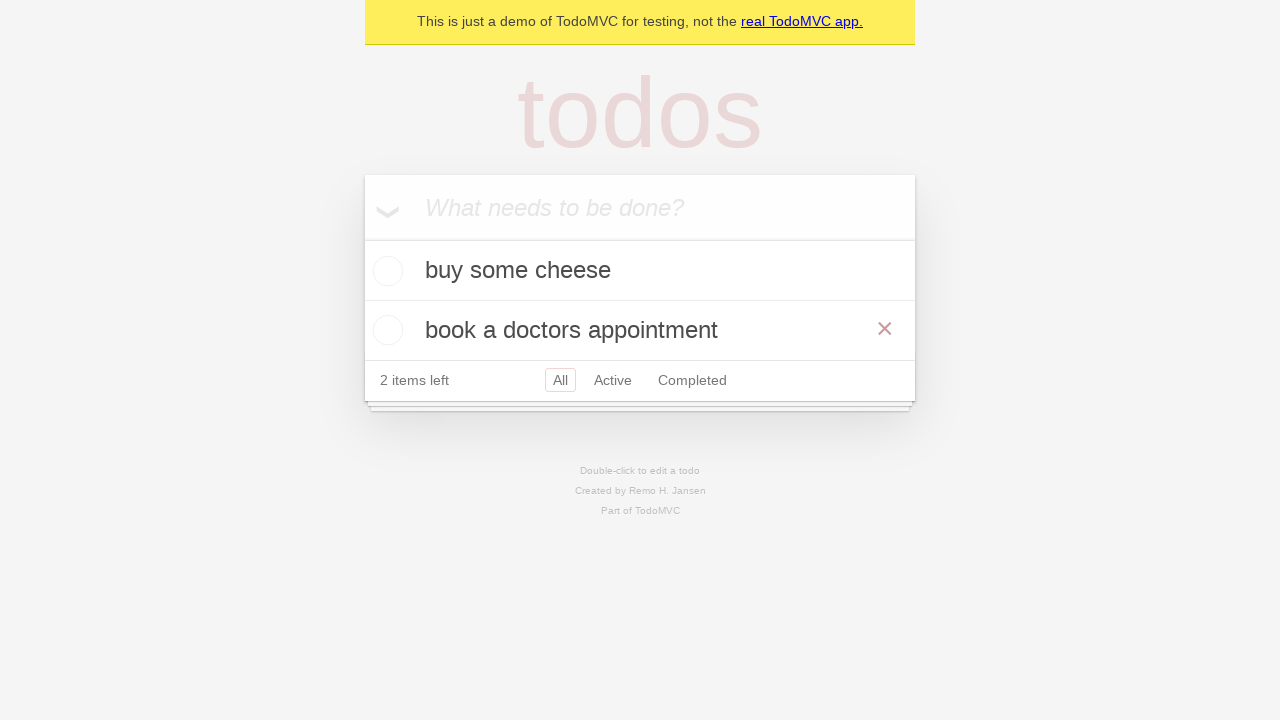